Tests radio button functionality by selecting Option 3, then Option 1, and verifying the result message shows Option 1 is selected

Starting URL: https://acctabootcamp.github.io/site/examples/actions

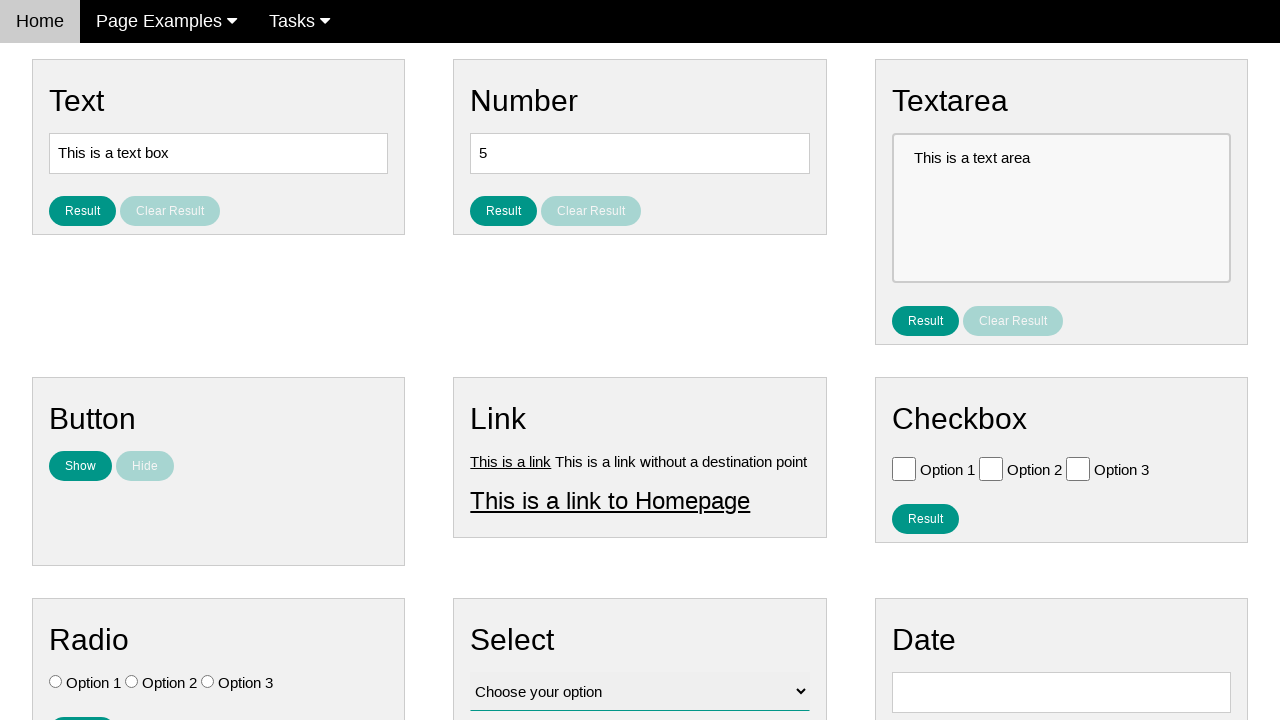

Clicked Option 3 radio button at (208, 682) on .w3-check[value='Option 3'][type='radio']
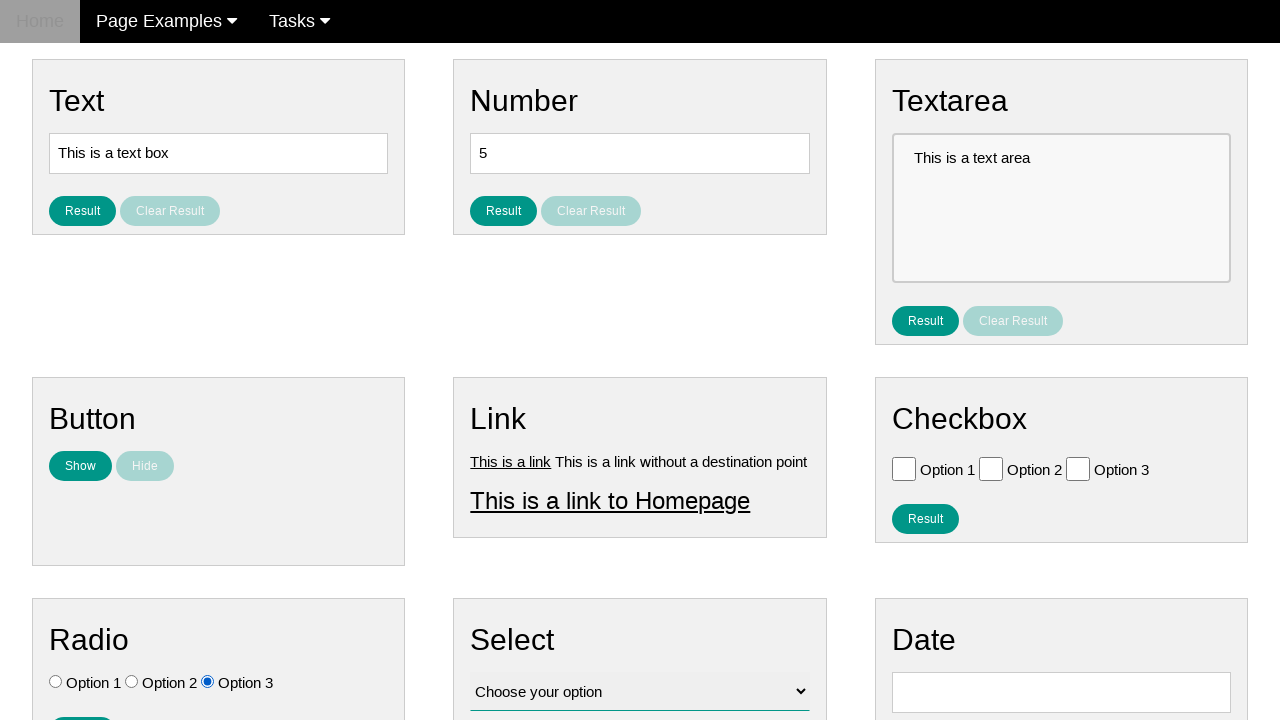

Clicked Option 1 radio button at (56, 682) on .w3-check[value='Option 1'][type='radio']
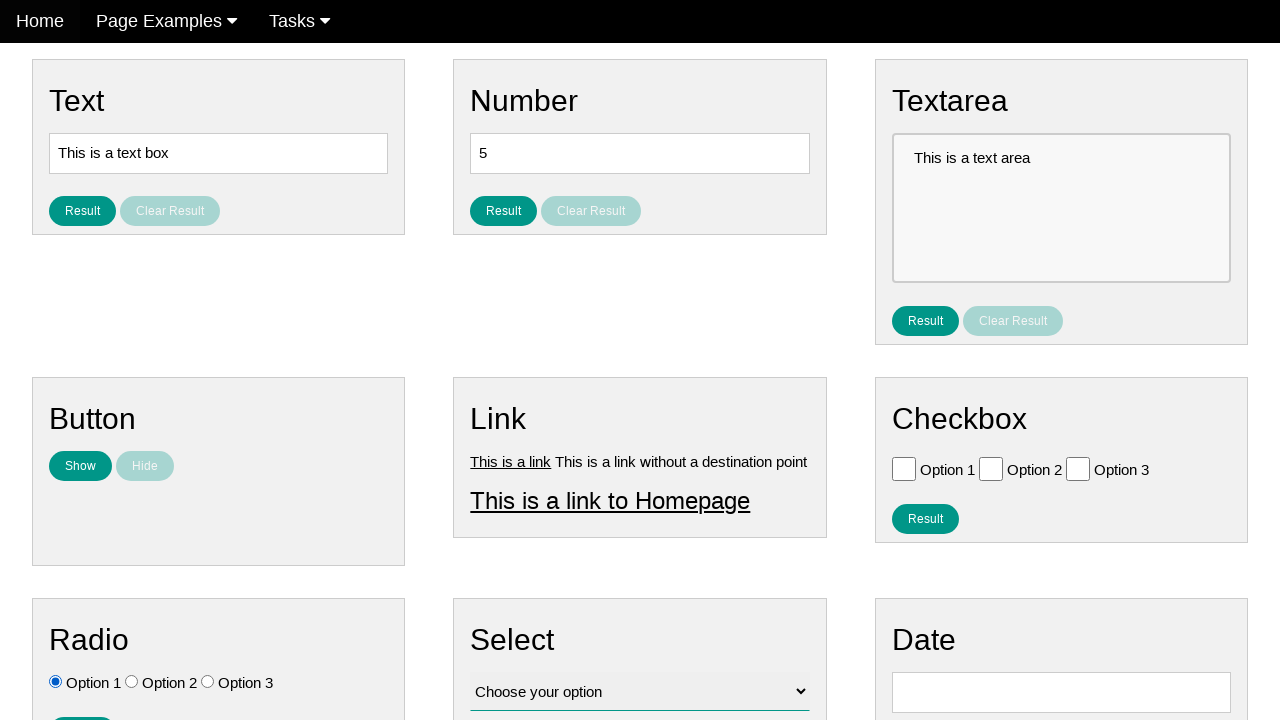

Clicked result button to display selected option at (82, 705) on #result_button_ratio
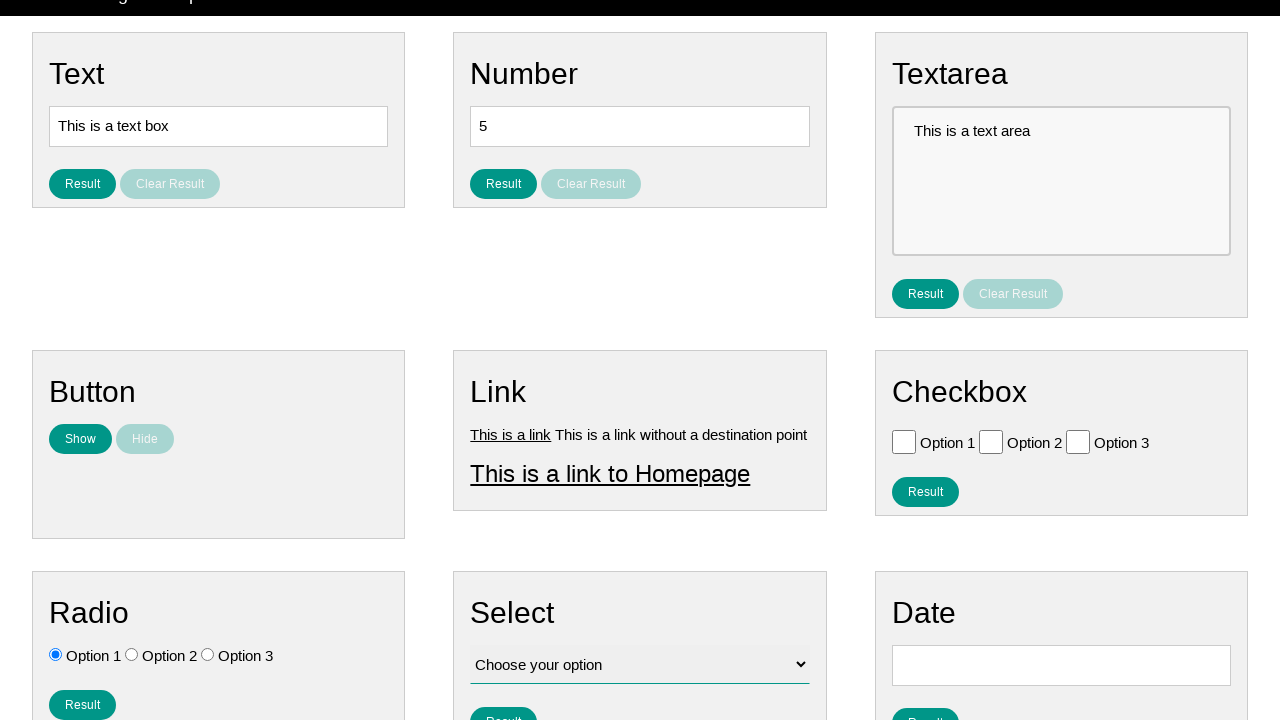

Result message appeared showing Option 1 is selected
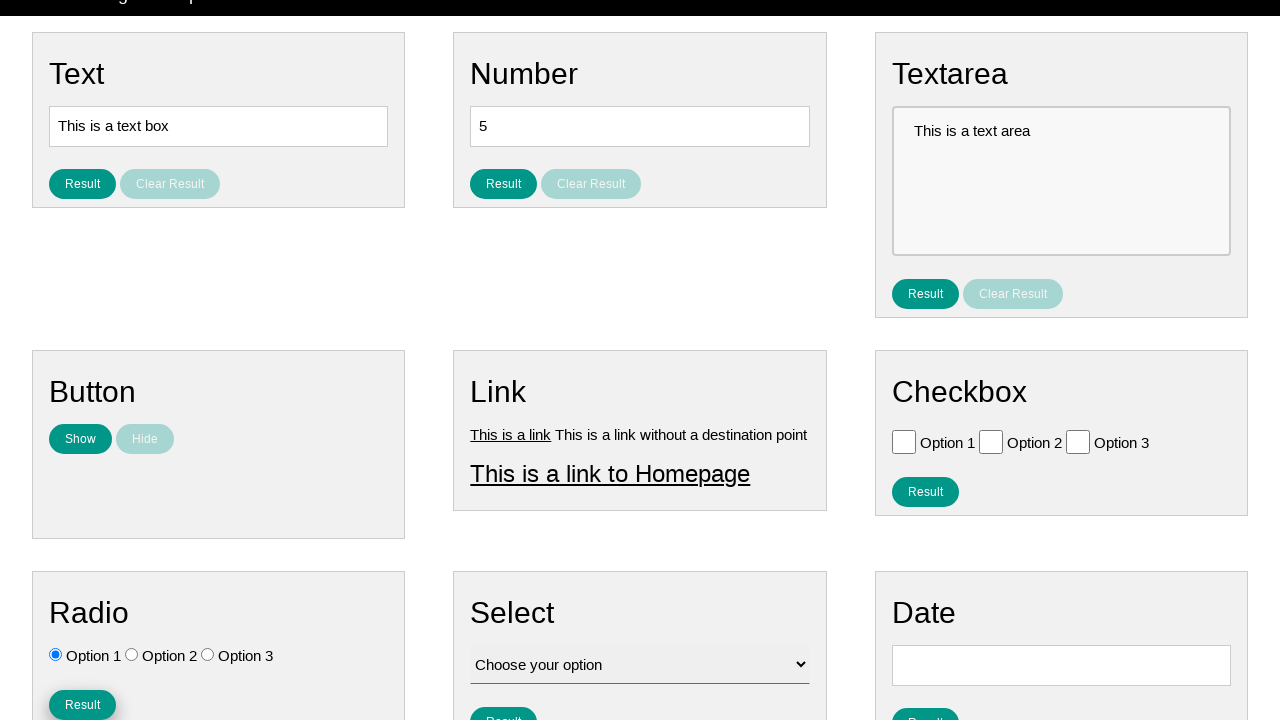

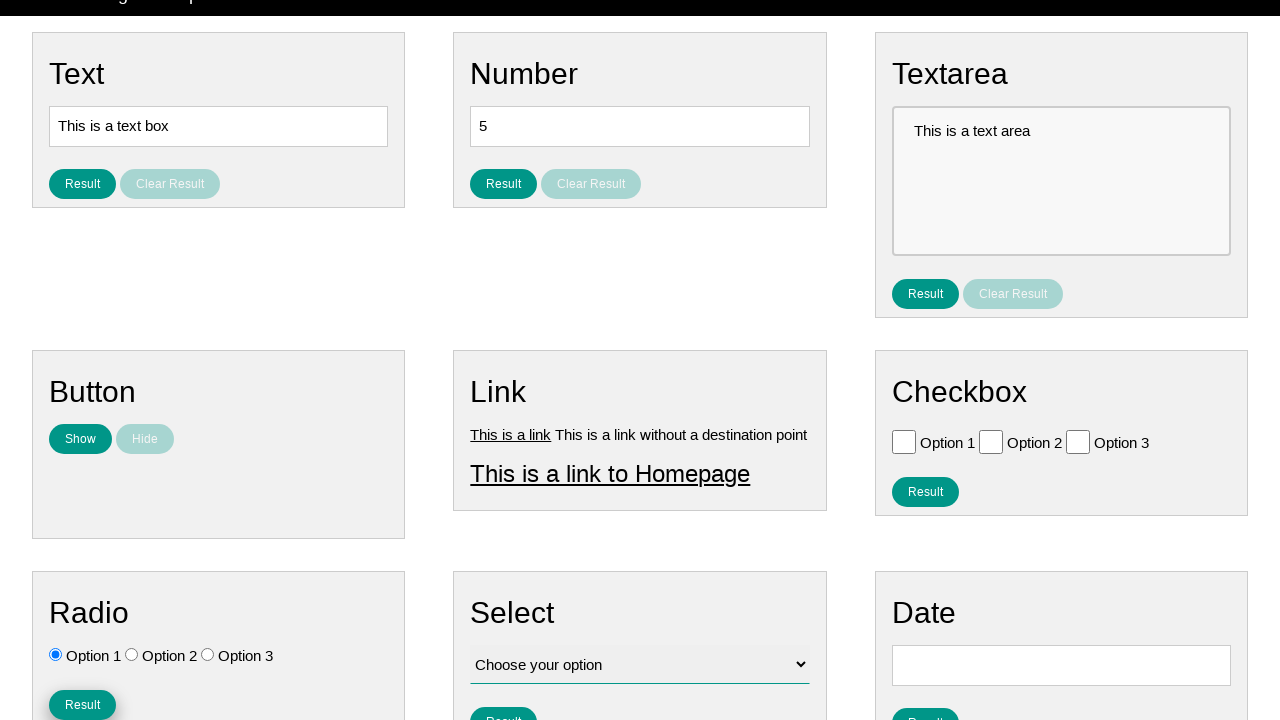